Tests iframe switching functionality by filling form fields in the main page, switching to an iframe to fill a registration form, then switching back to the main page to continue filling fields

Starting URL: https://www.hyrtutorials.com/p/frames-practice.html

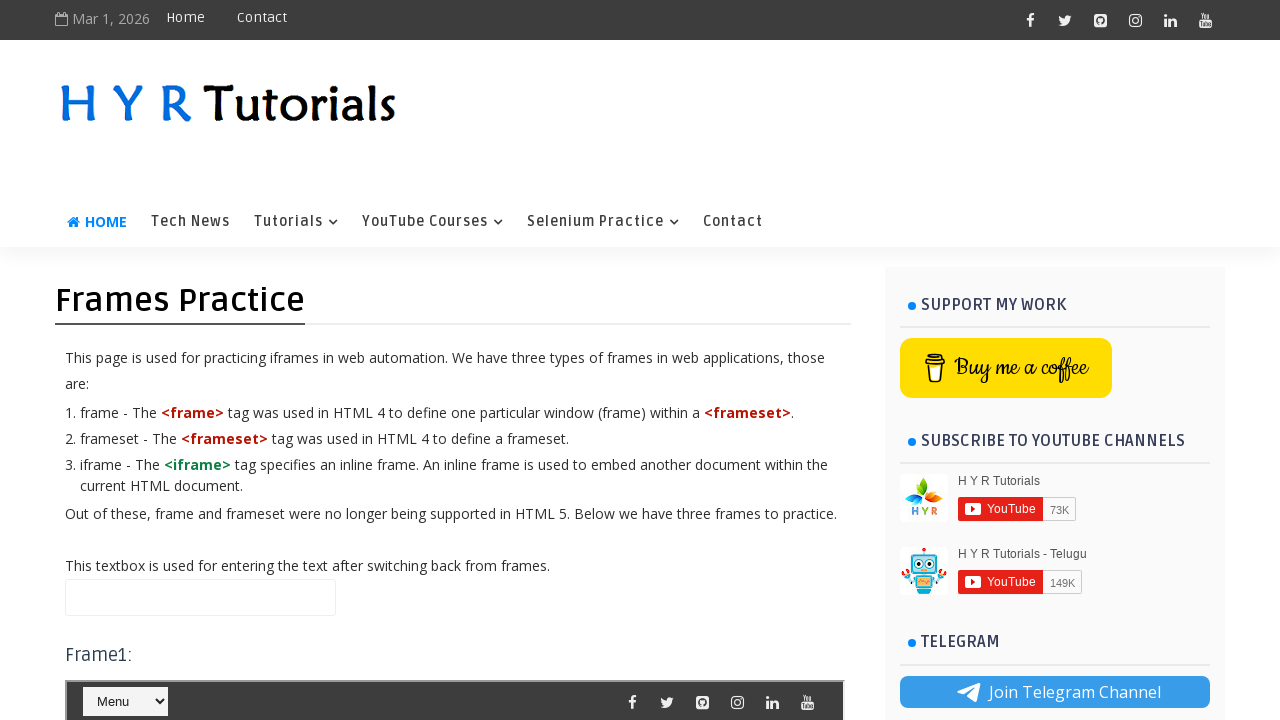

Filled name field in main page with 'michael' on #name
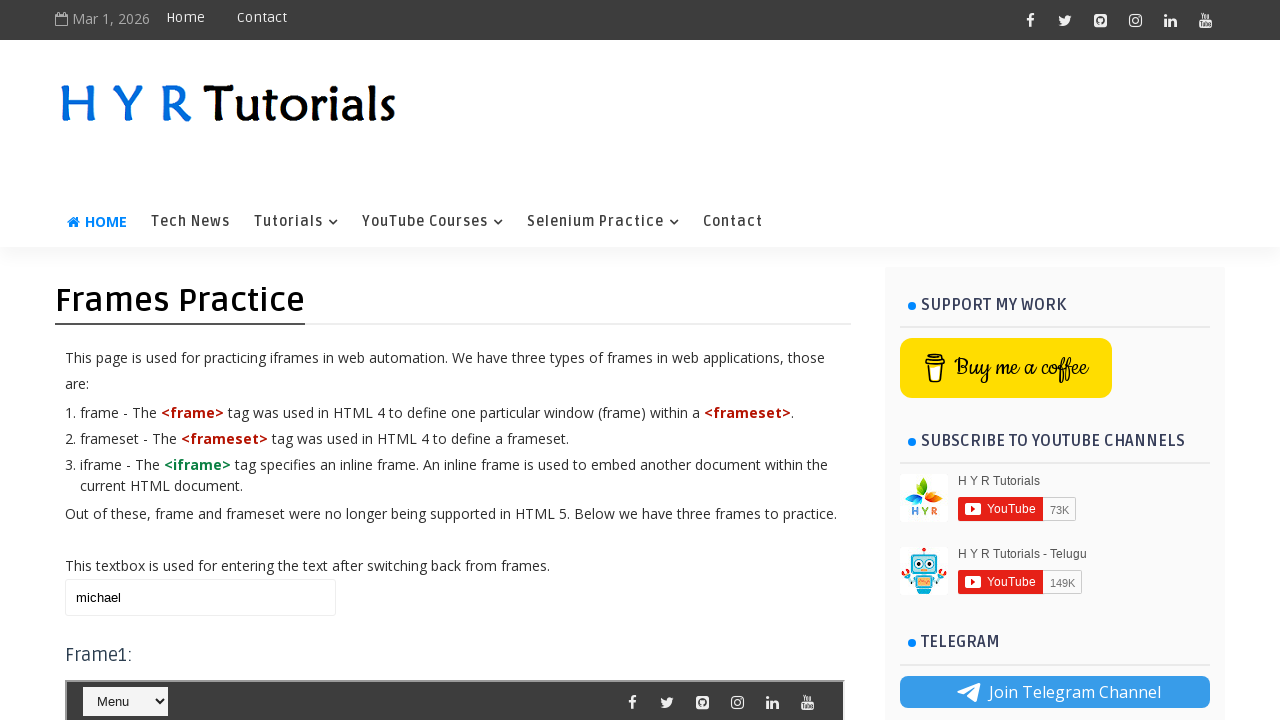

Located iframe with id 'frm2'
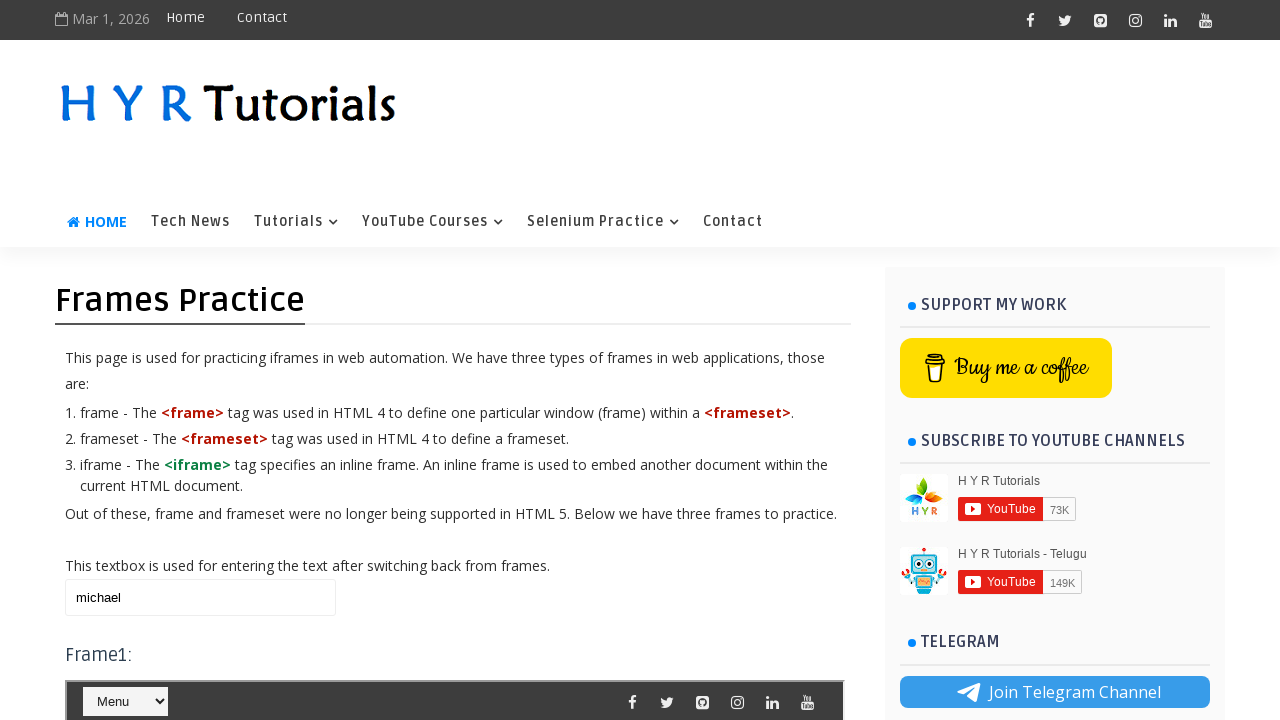

Filled firstName field in iframe with 'michael' on #frm2 >> internal:control=enter-frame >> #firstName
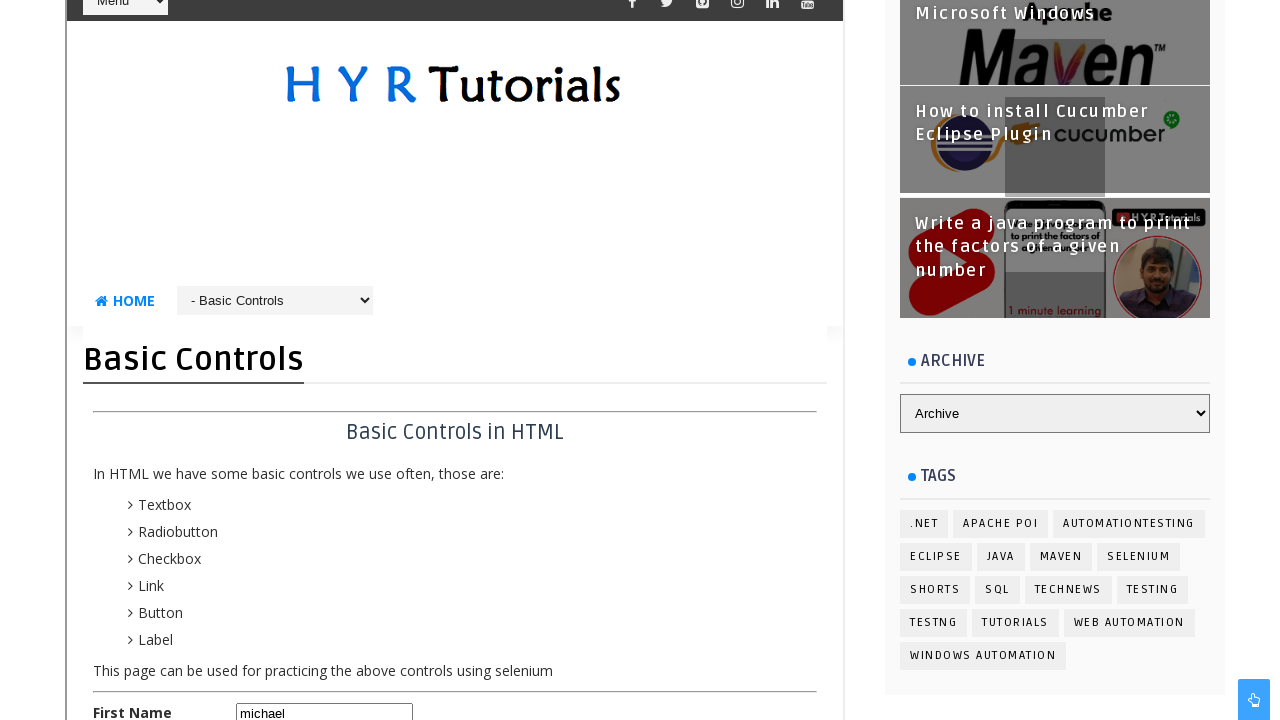

Filled lastName field in iframe with 'robertson' on #frm2 >> internal:control=enter-frame >> #lastName
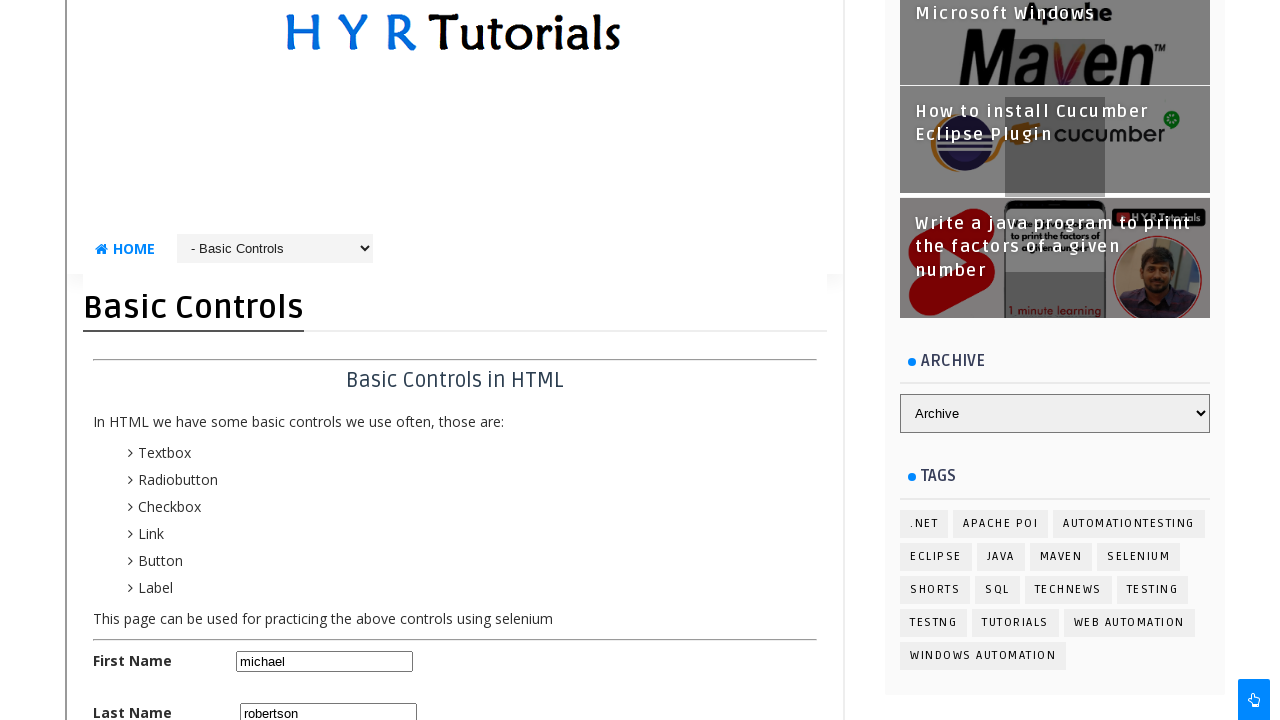

Clicked male radio button in iframe at (244, 360) on #frm2 >> internal:control=enter-frame >> #malerb
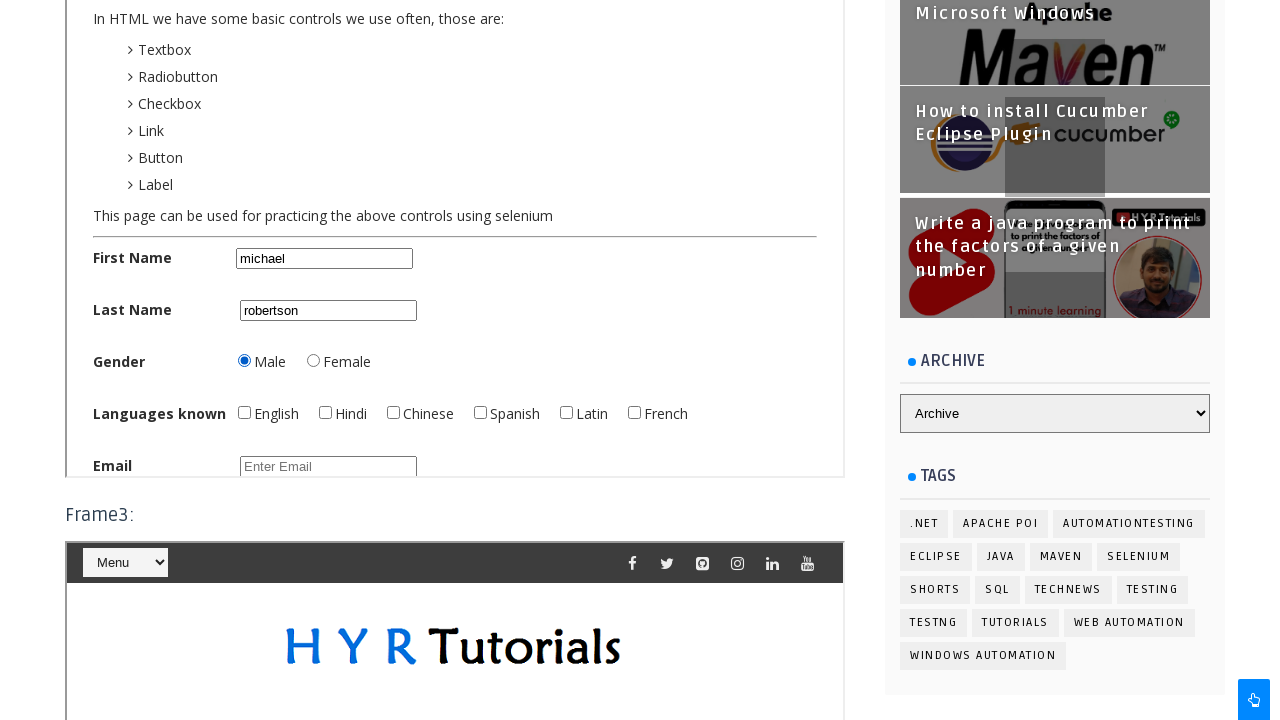

Clicked English checkbox in iframe at (244, 412) on #frm2 >> internal:control=enter-frame >> #englishchbx
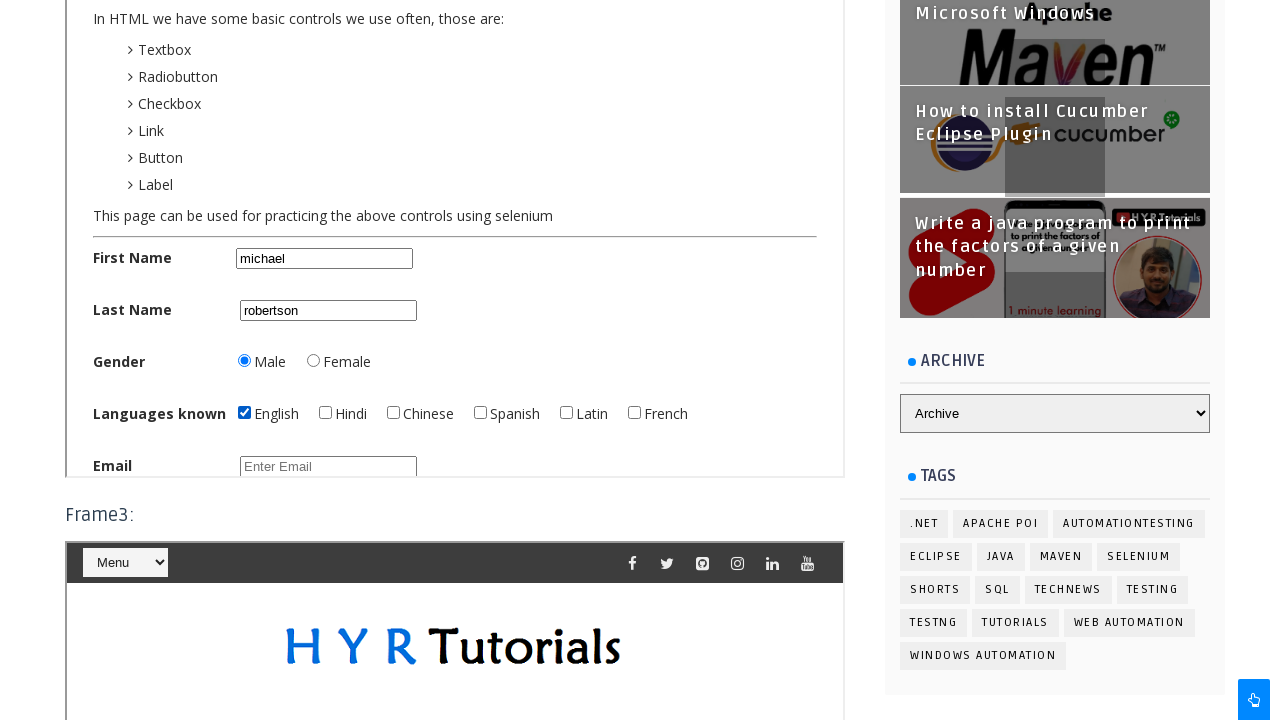

Filled email field in iframe with 'mrobertson@email.com' on #frm2 >> internal:control=enter-frame >> #email
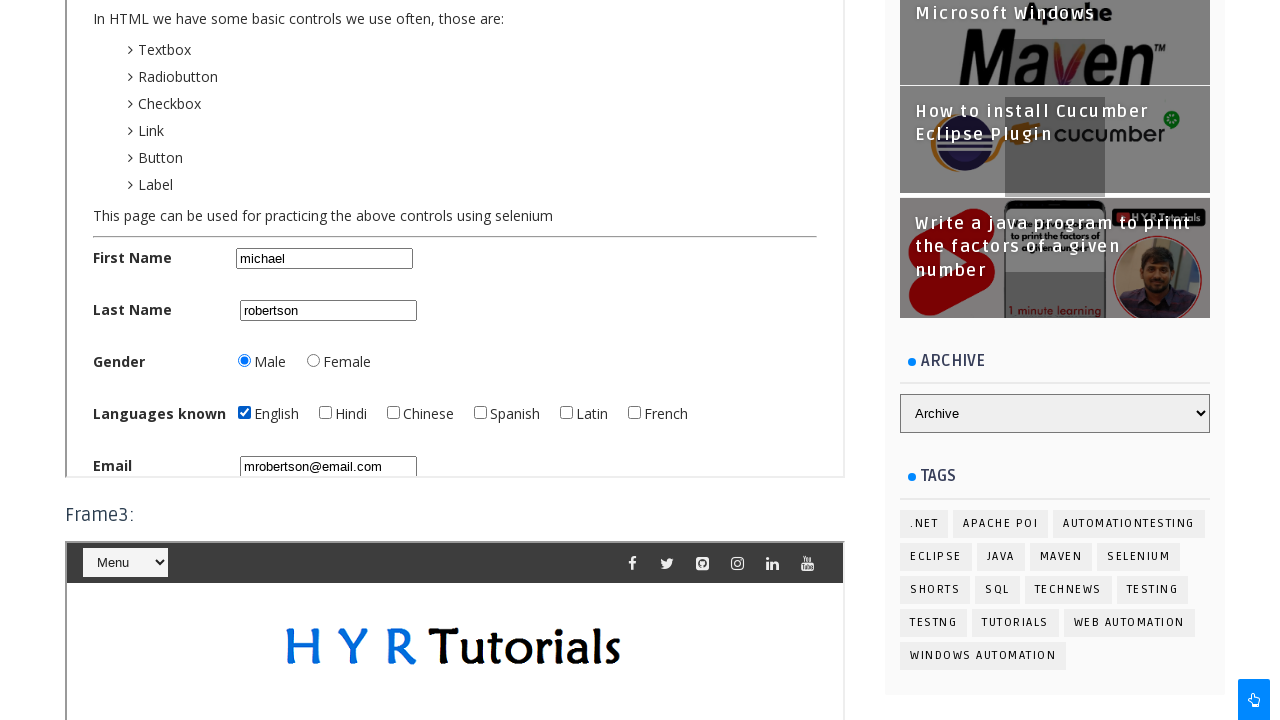

Filled password field in iframe with 'securepass456' on #frm2 >> internal:control=enter-frame >> #password
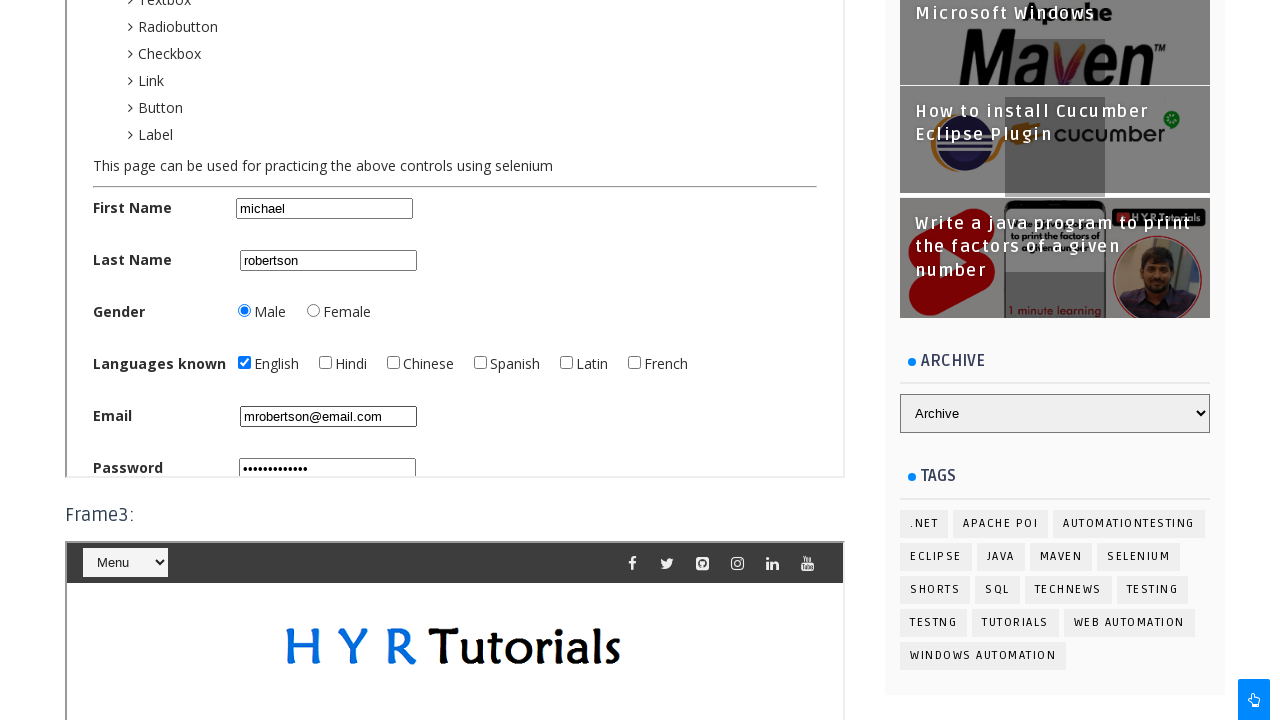

Switched back to main page and filled name field with 'michael robertson' on #name
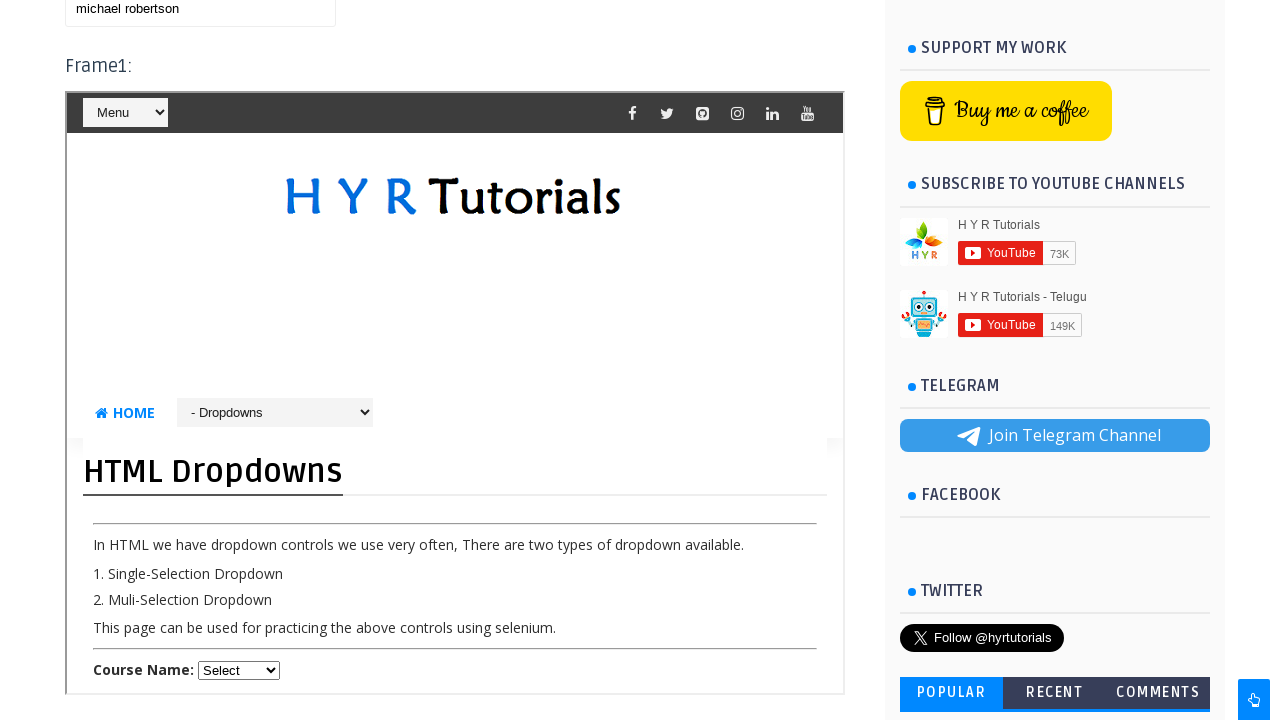

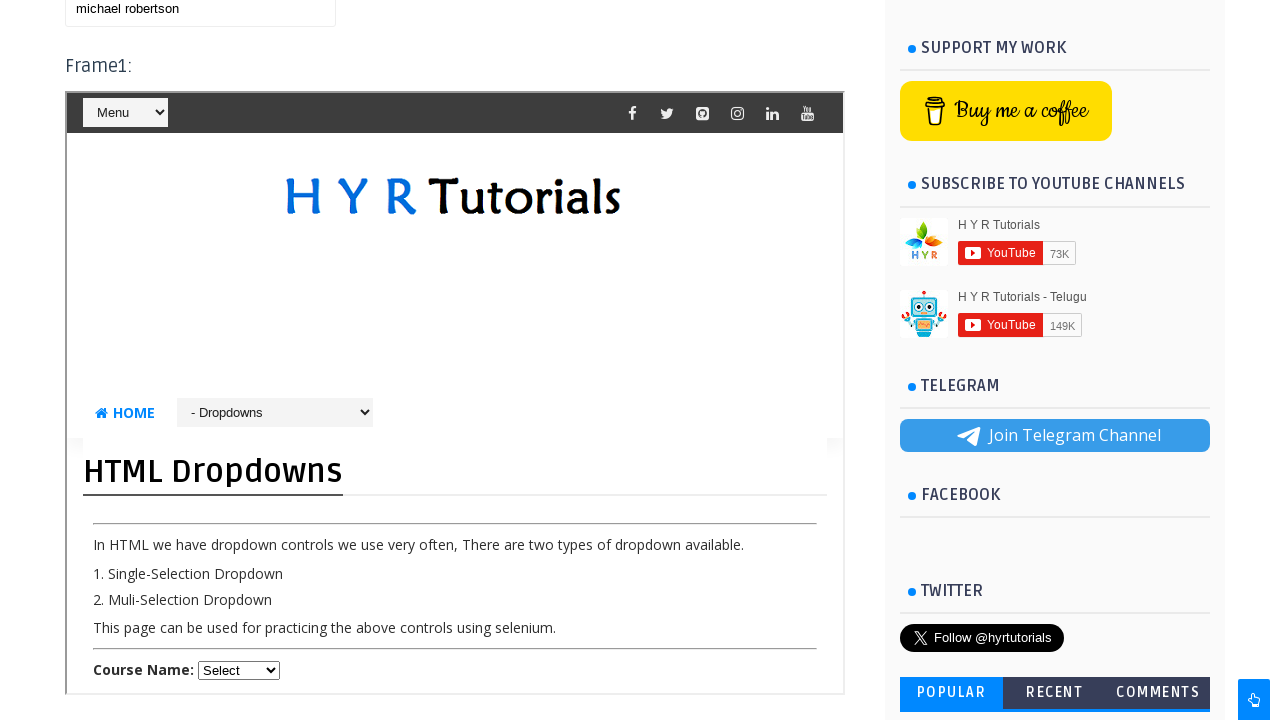